Tests the scientific calculator functionality on calculator.net by clicking number and operator buttons to perform a calculation (5 + 5 = 10) and verifying the result.

Starting URL: https://www.calculator.net

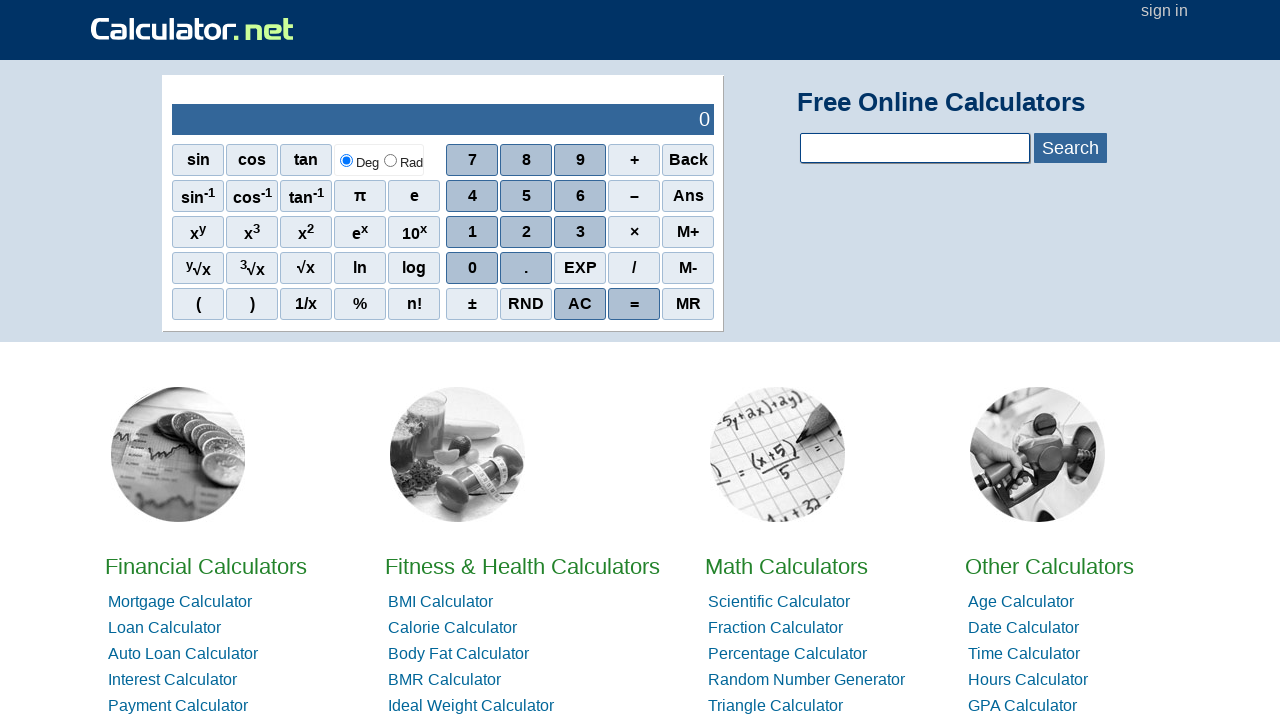

Navigated to calculator.net
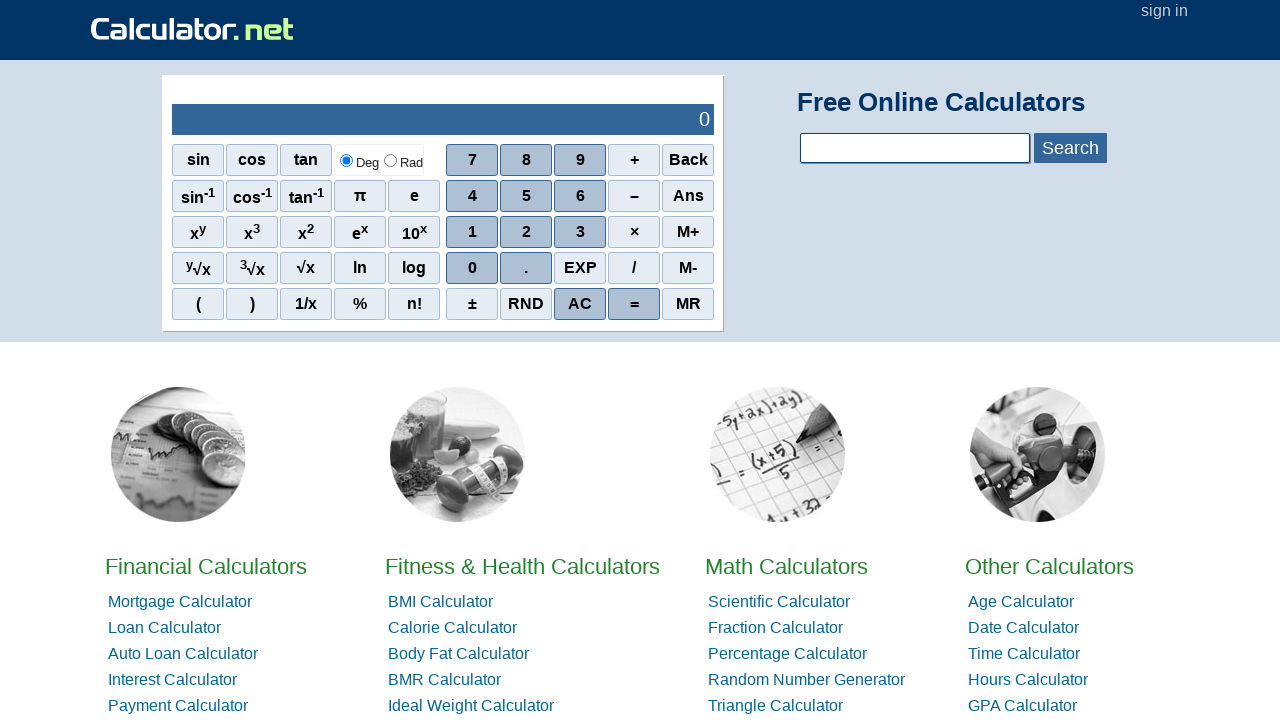

Clicked first number (5) at (526, 196) on xpath=//*[@id='sciout']/tbody/tr[2]/td[2]/div/div[2]/span[2]
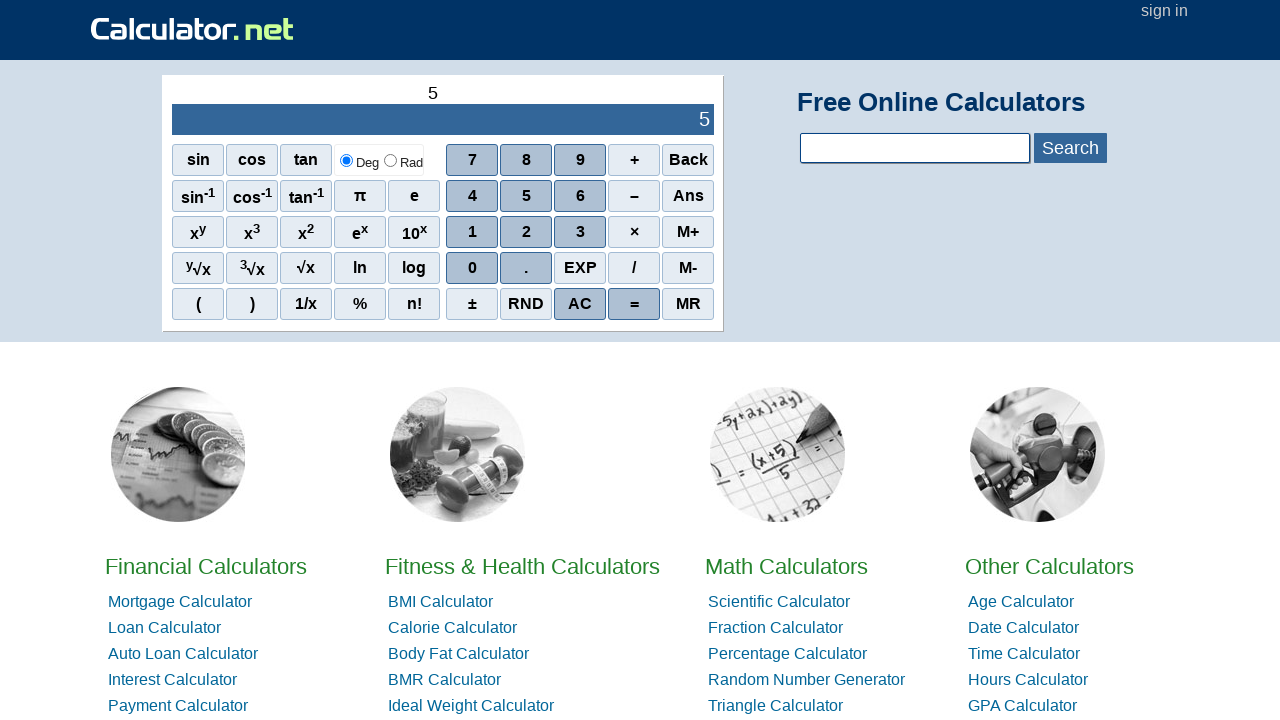

Clicked the plus operator at (634, 160) on xpath=//*[@id='sciout']/tbody/tr[2]/td[2]/div/div[1]/span[4]
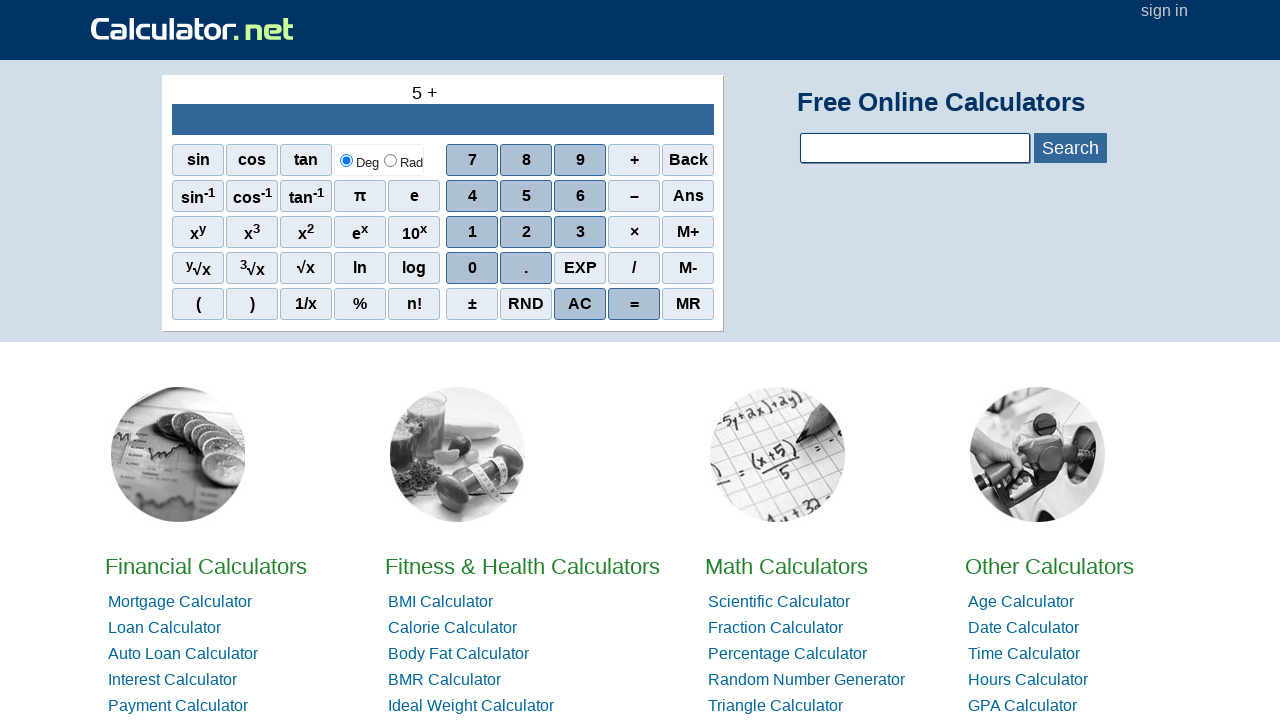

Clicked second number (5) at (526, 196) on xpath=//*[@id='sciout']/tbody/tr[2]/td[2]/div/div[2]/span[2]
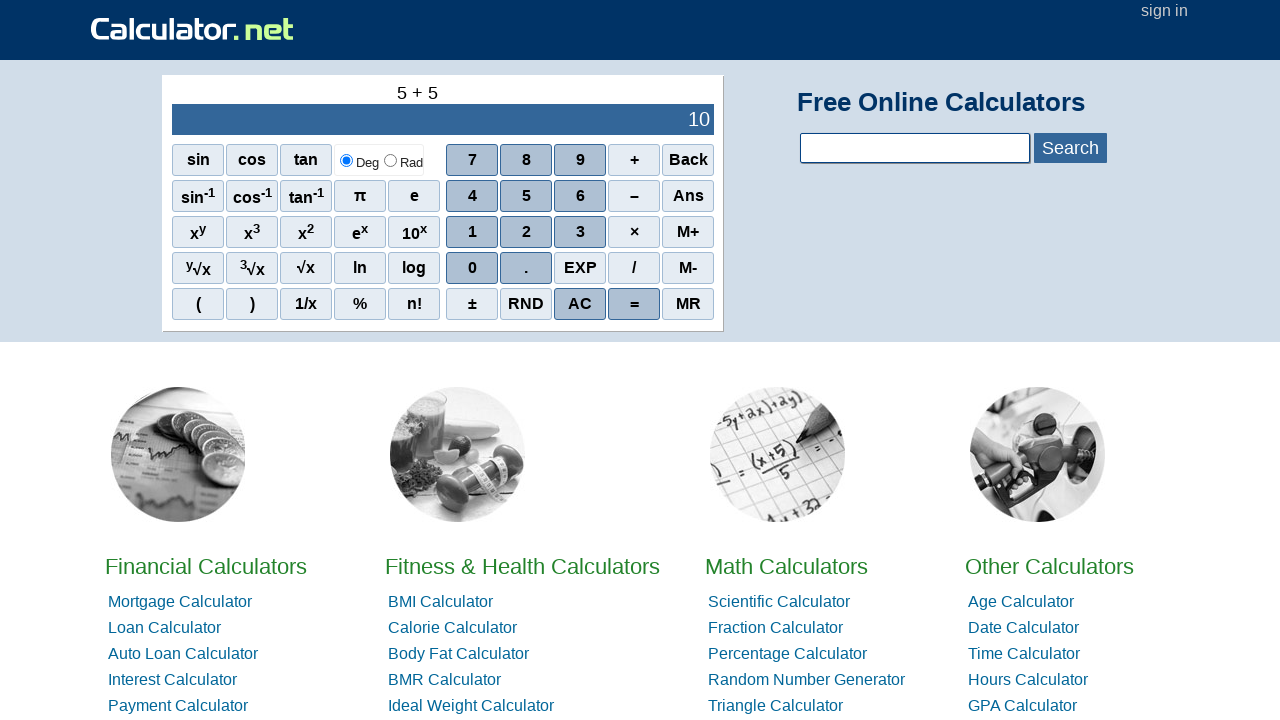

Output field loaded
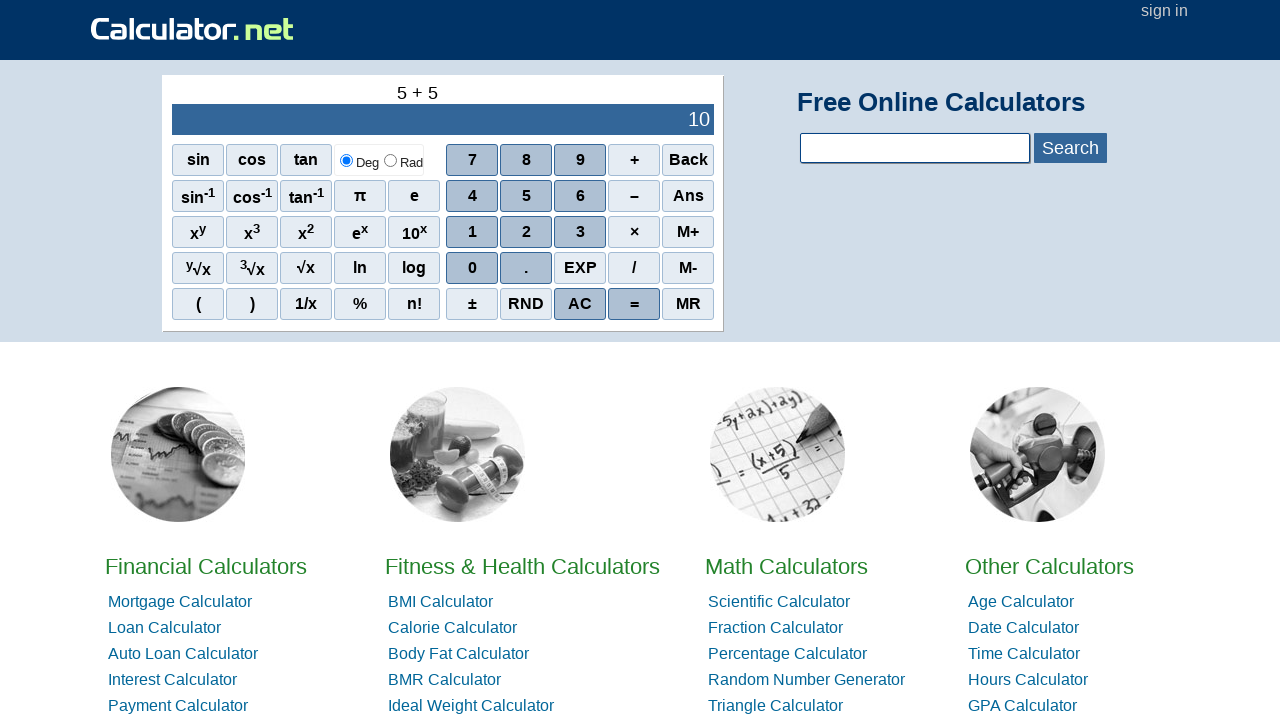

Retrieved result from output field
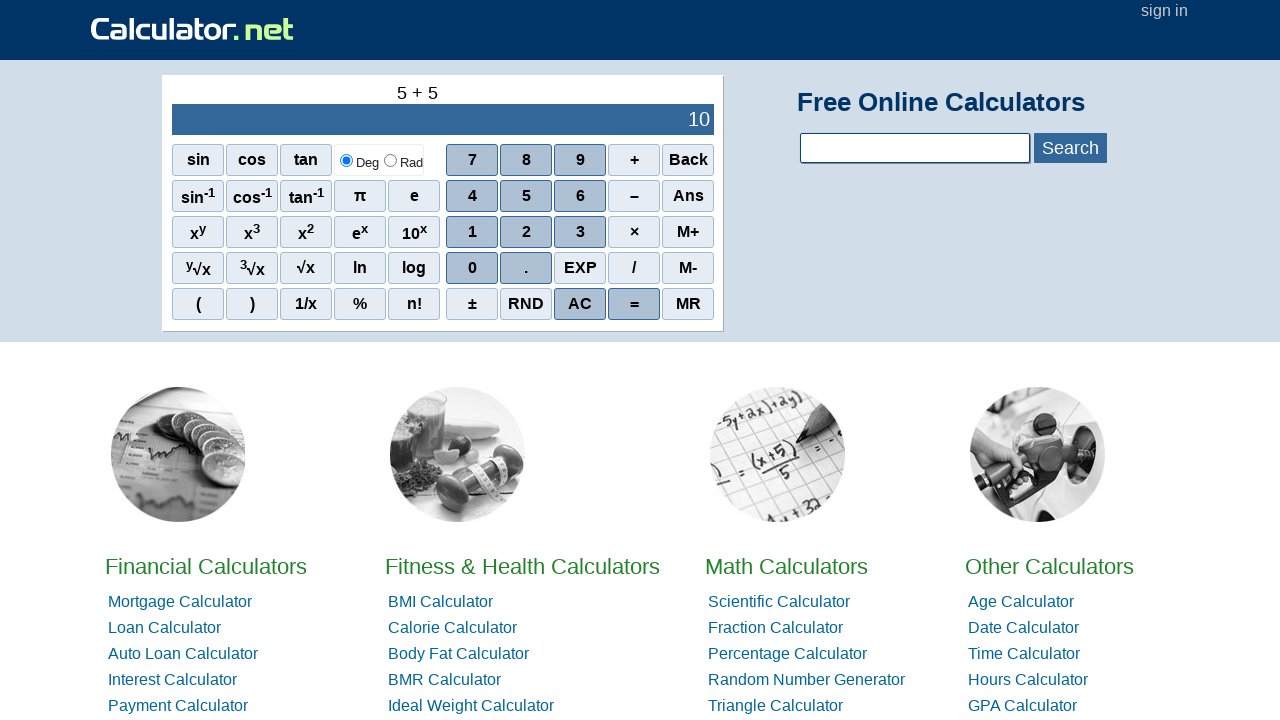

Verified calculation result equals 10
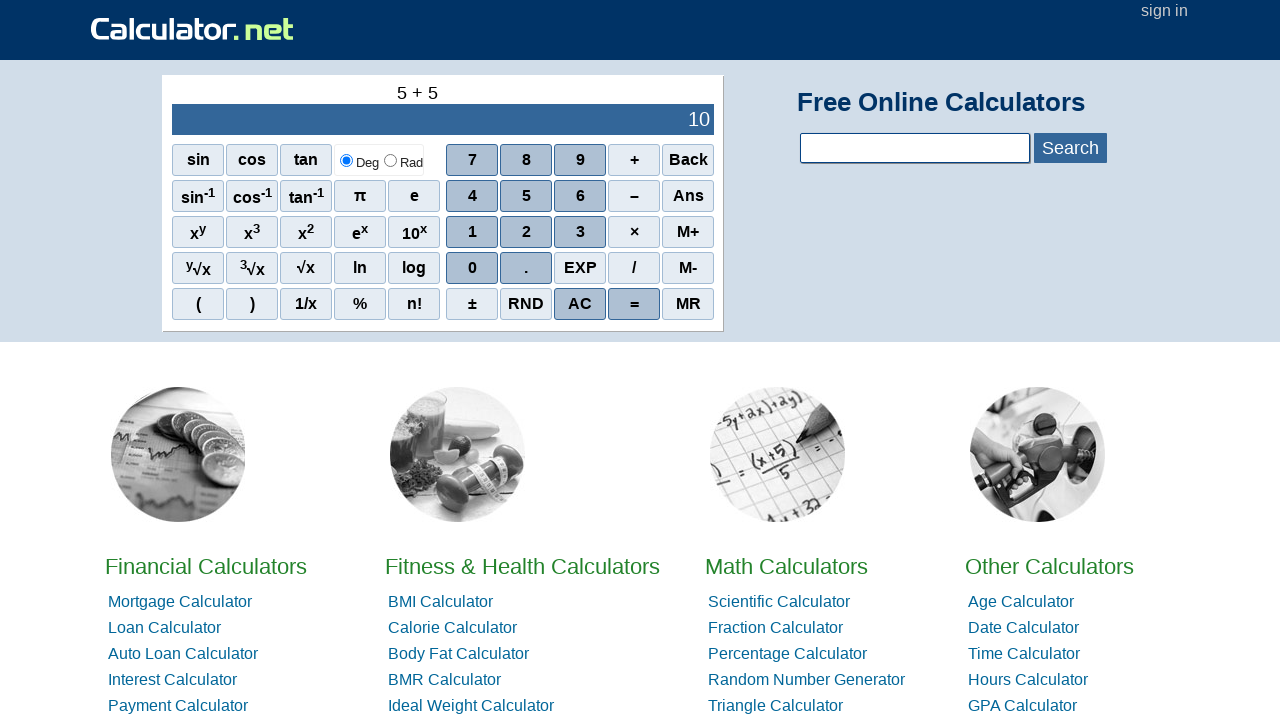

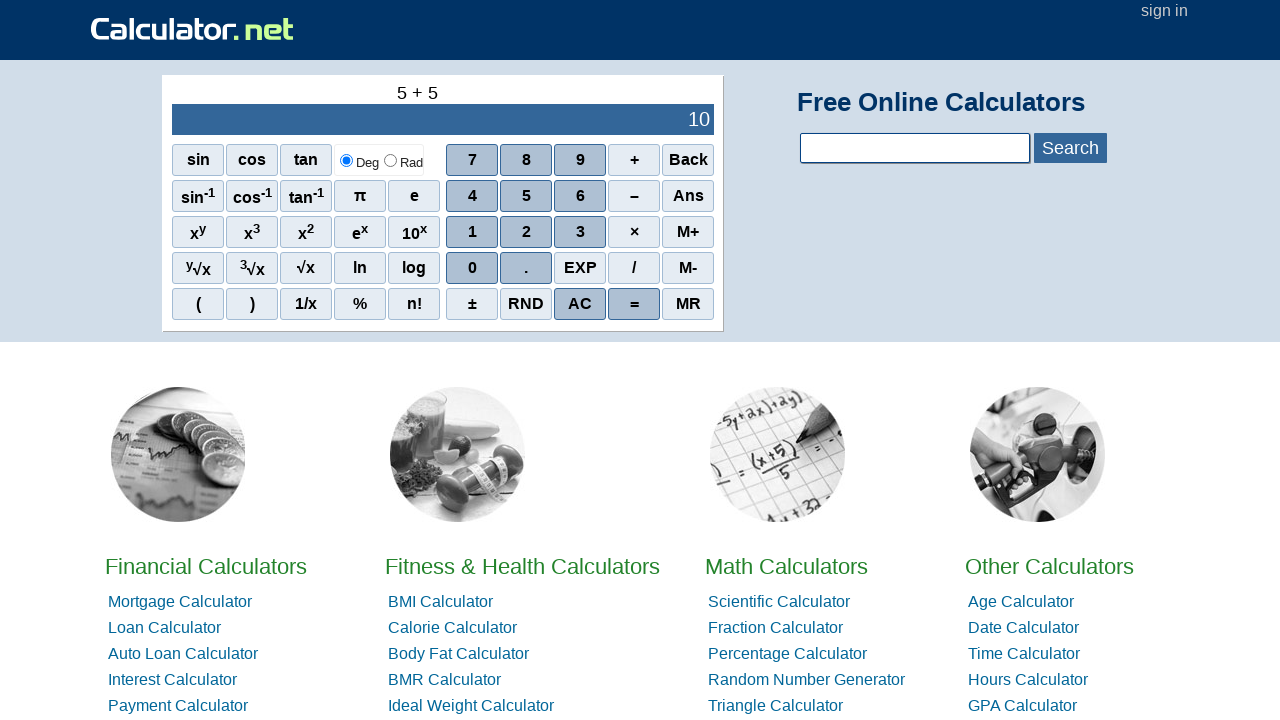